Tests AJAX functionality by clicking a button that triggers an AJAX request and waiting for the response data to load and display on the page.

Starting URL: http://uitestingplayground.com/ajax

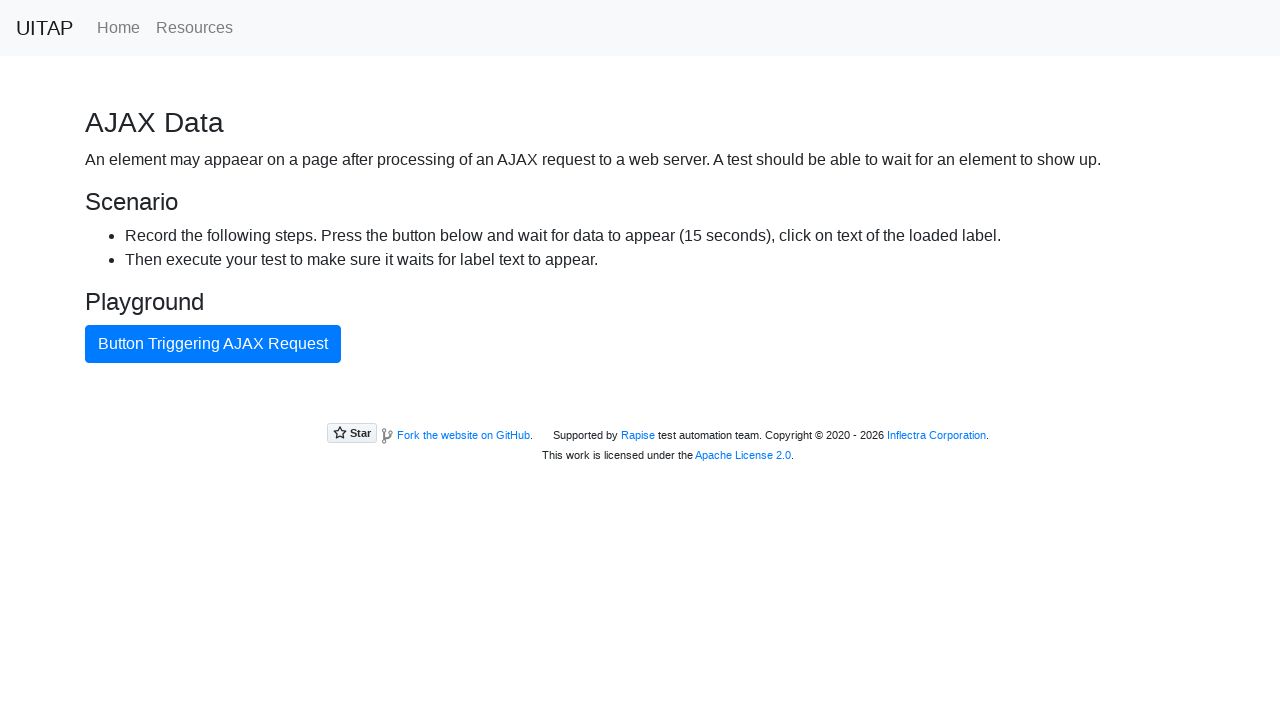

Navigated to AJAX test page
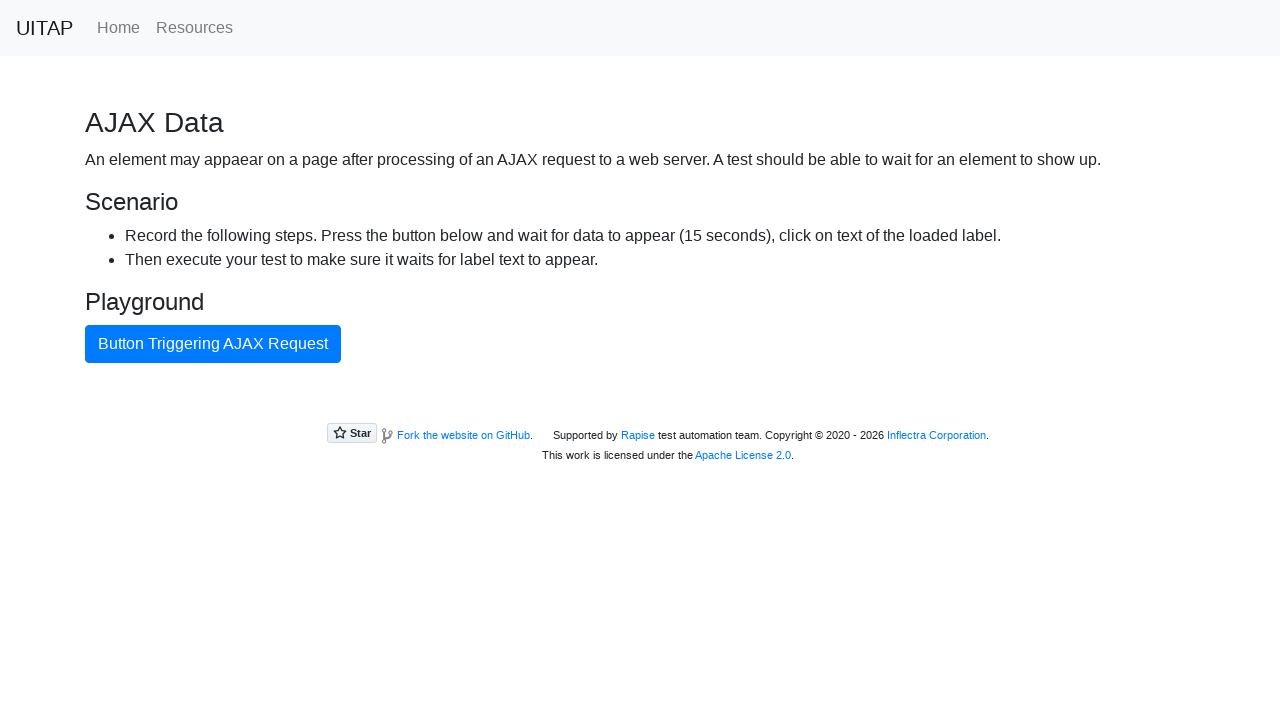

Clicked AJAX button to trigger request at (213, 344) on #ajaxButton
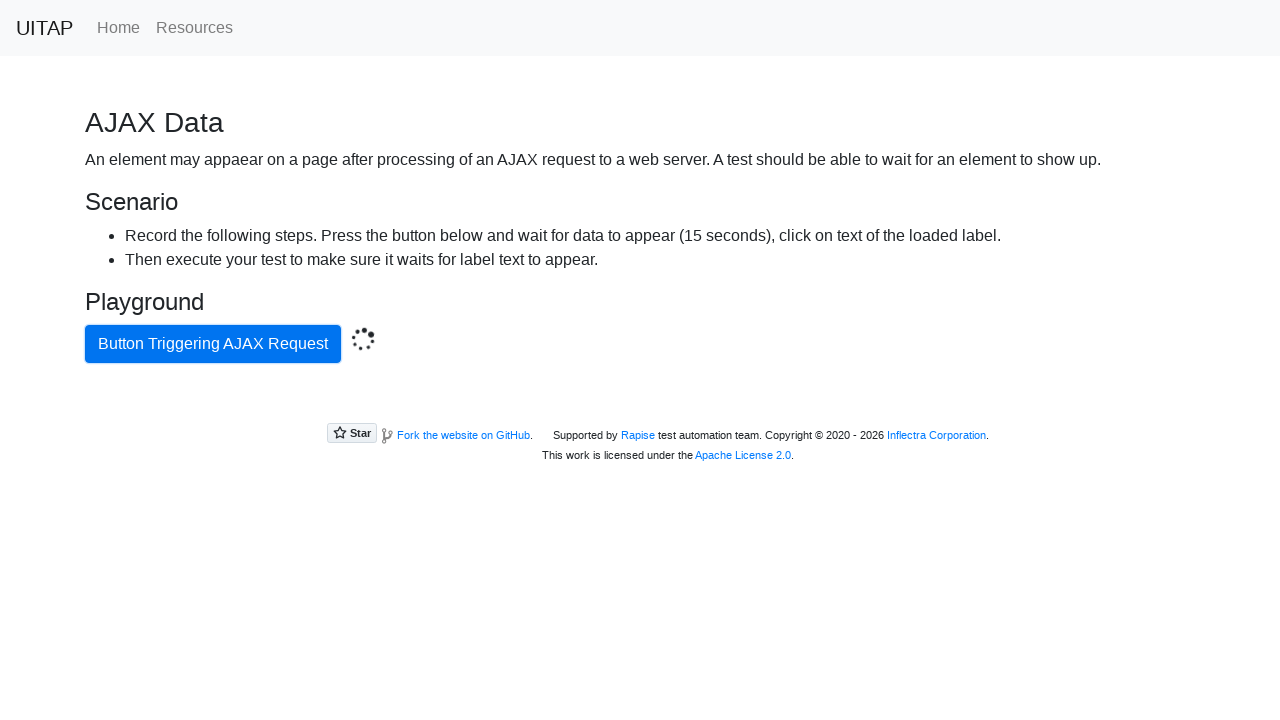

AJAX response data loaded and displayed successfully
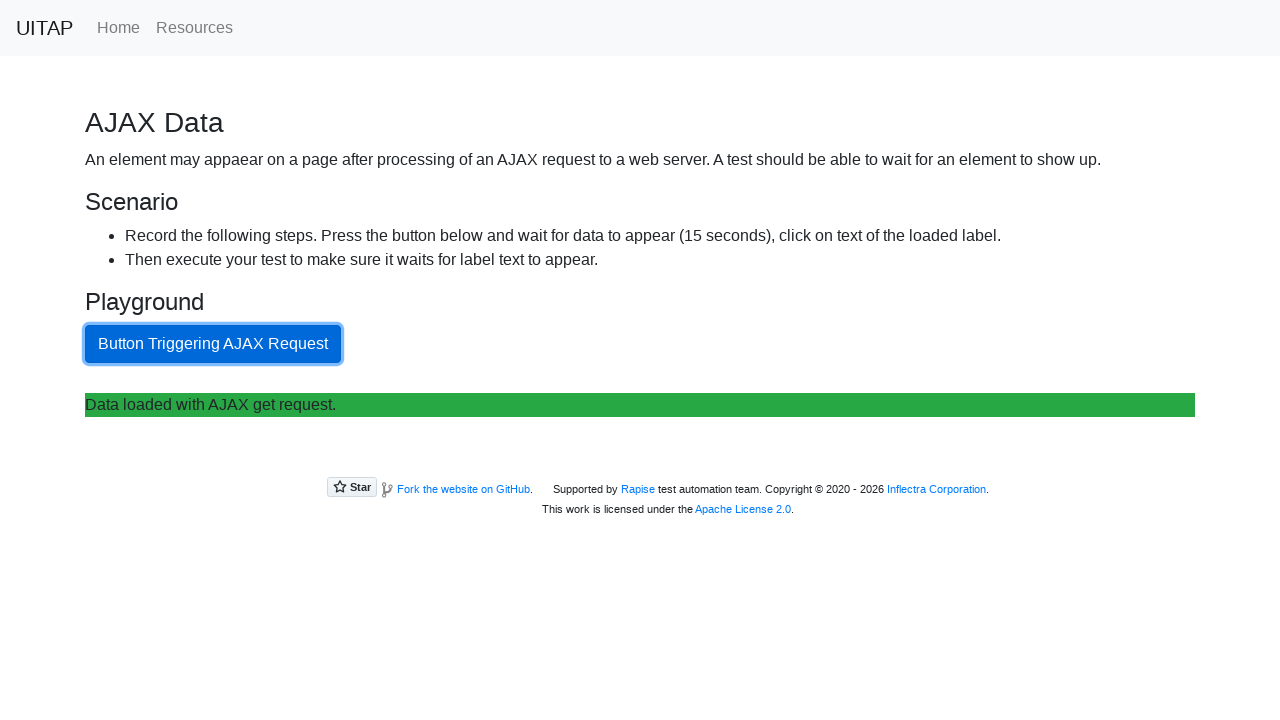

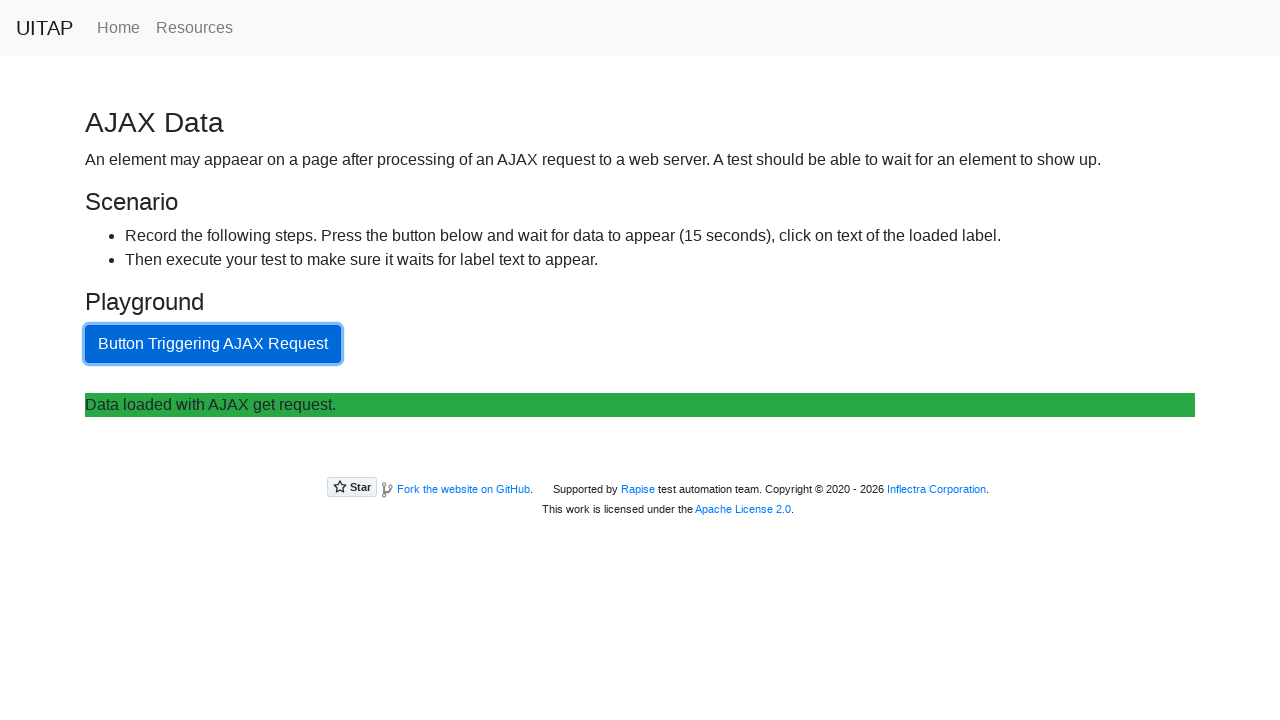